Tests checkbox functionality by clicking on three checkboxes on a form practice page

Starting URL: https://formy-project.herokuapp.com/checkbox

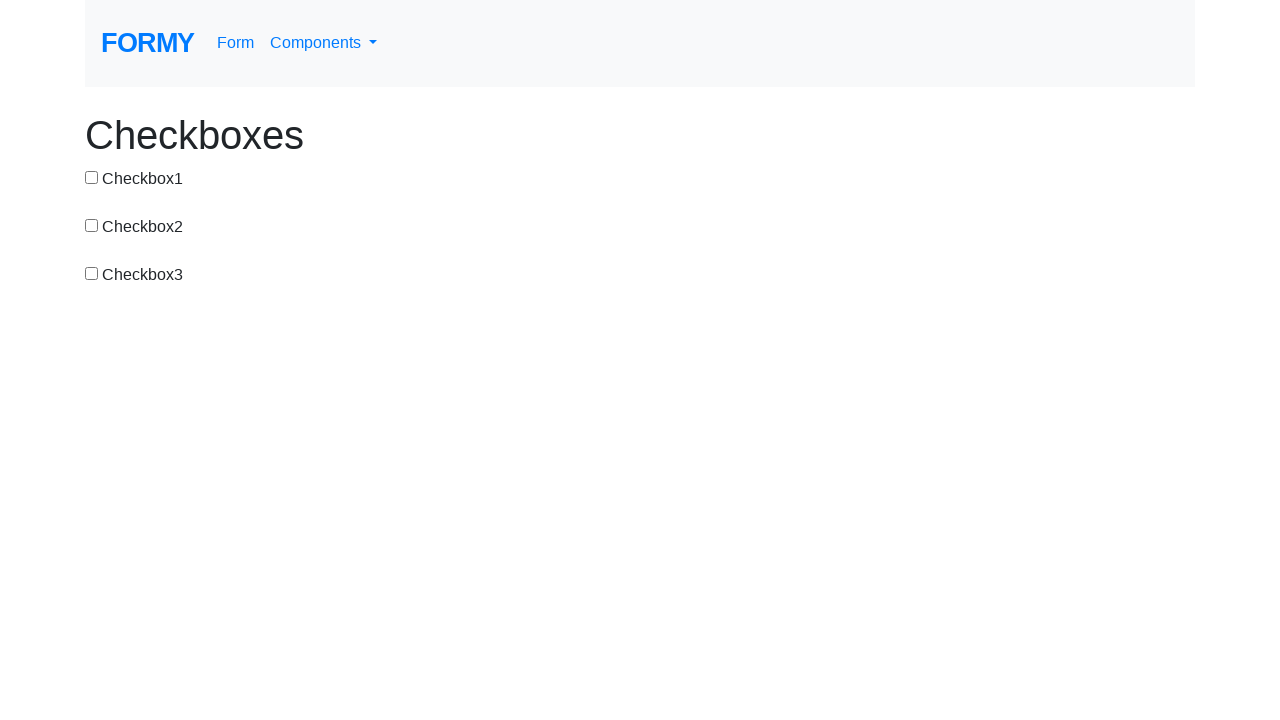

Clicked first checkbox at (92, 177) on #checkbox-1
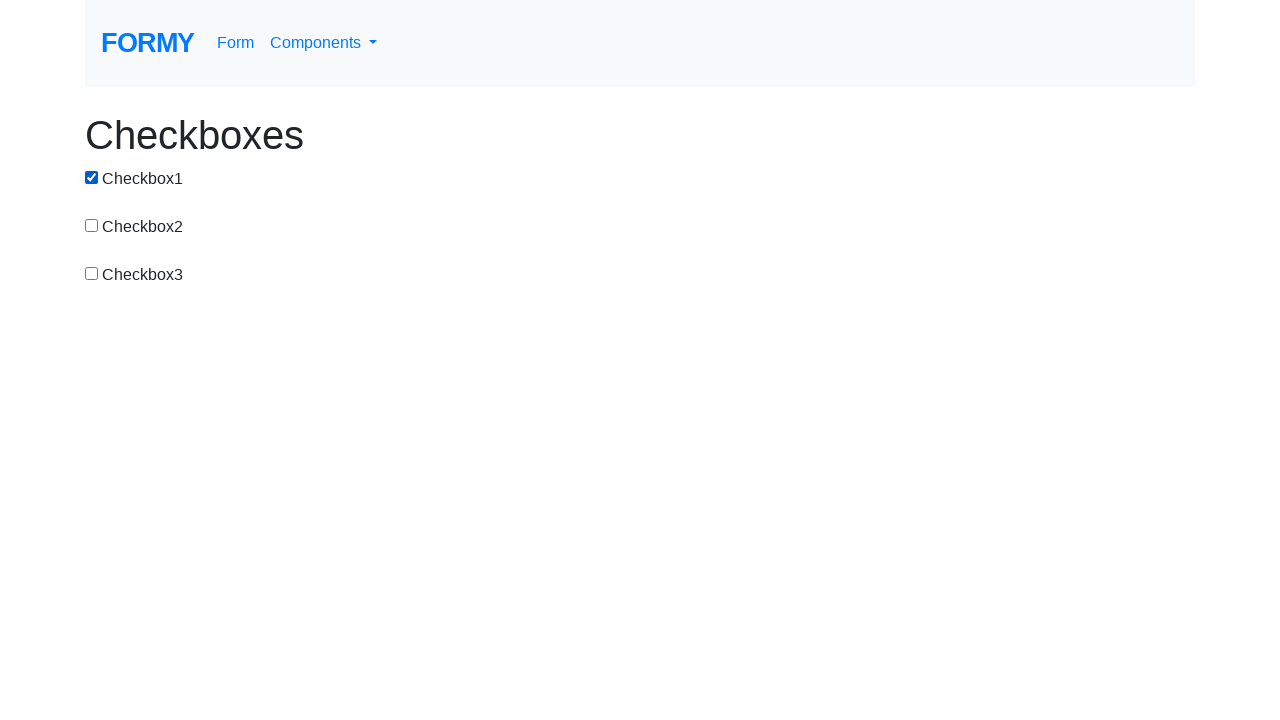

Clicked second checkbox at (92, 225) on #checkbox-2
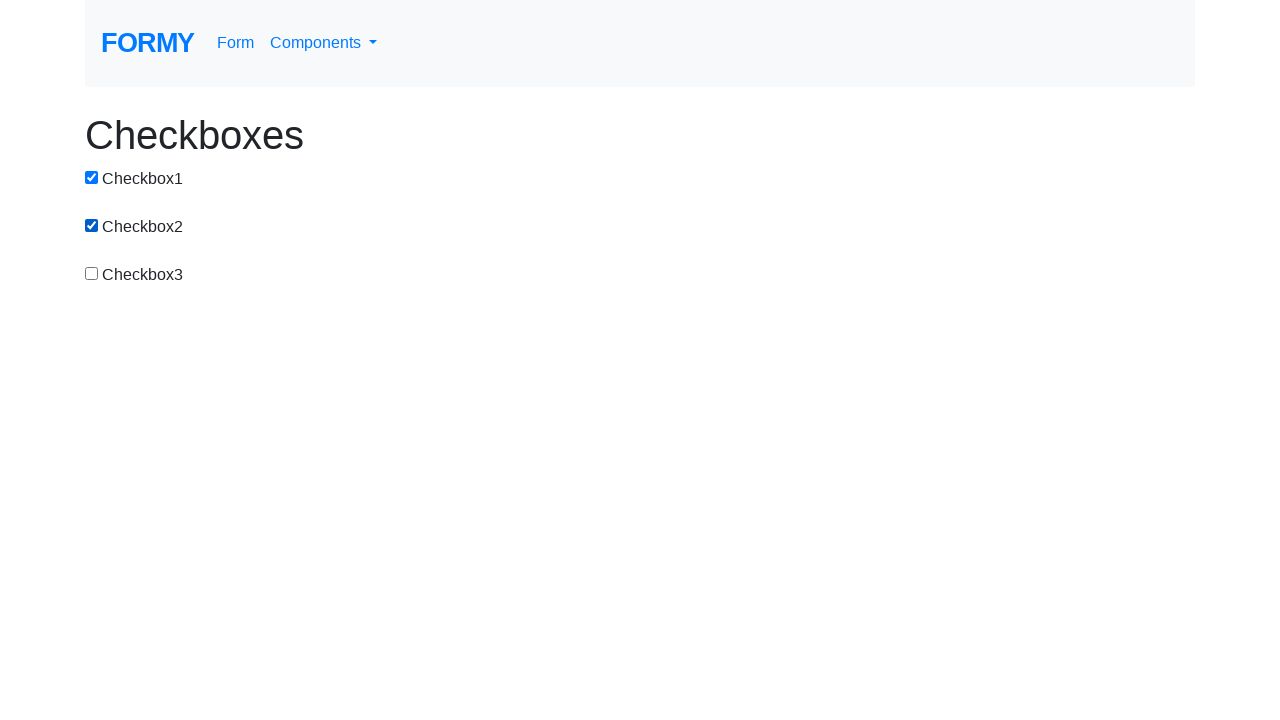

Clicked third checkbox at (92, 273) on #checkbox-3
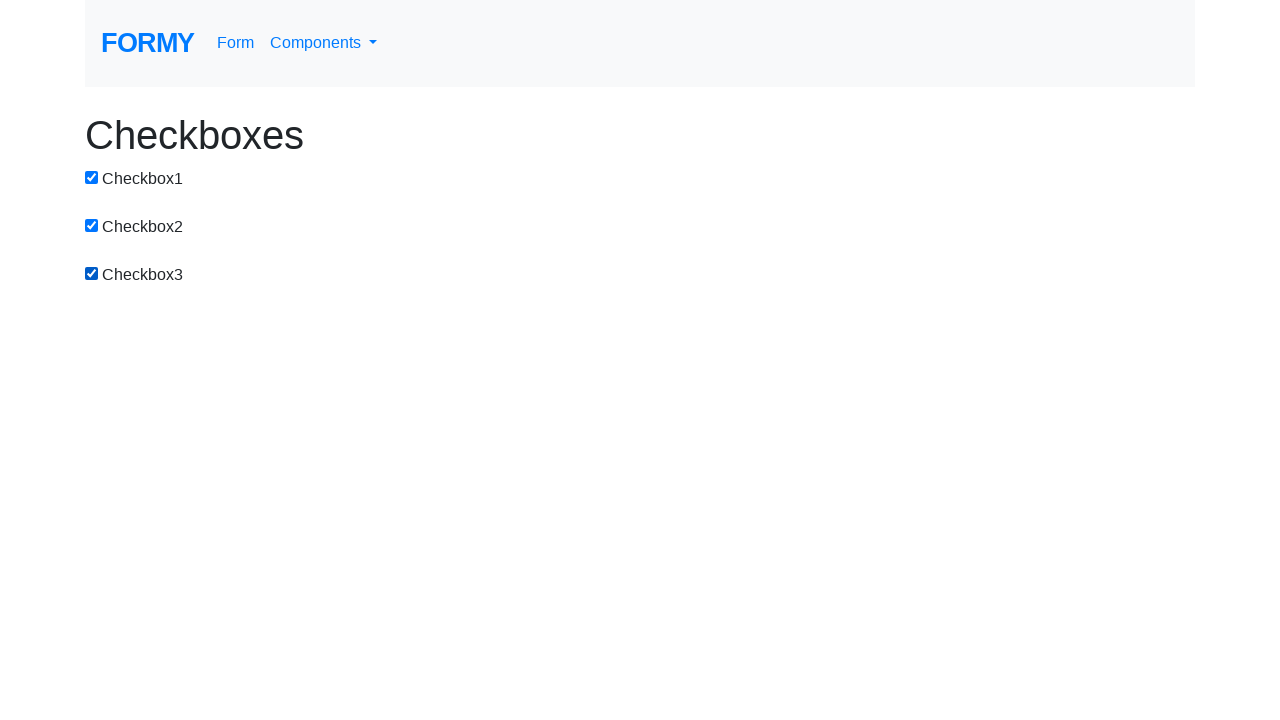

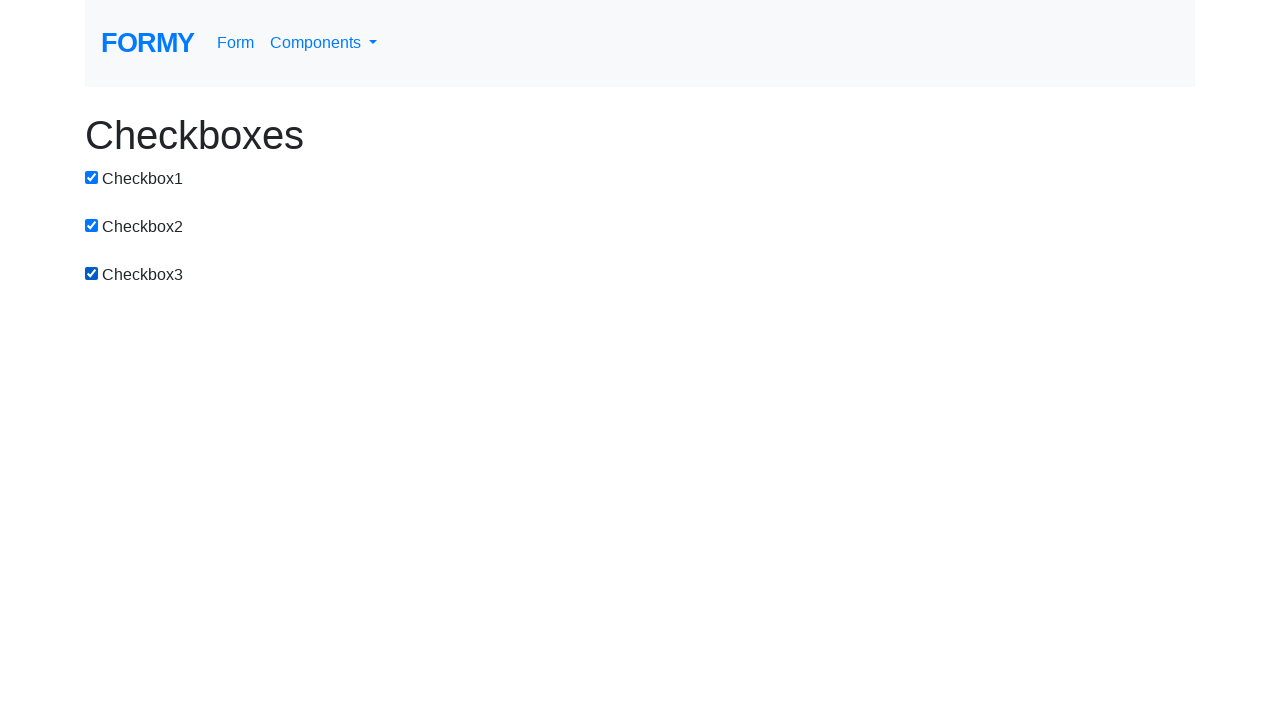